Tests various input field interactions including entering text, using keyboard navigation, retrieving values, clearing fields, and checking field states

Starting URL: https://letcode.in/edit

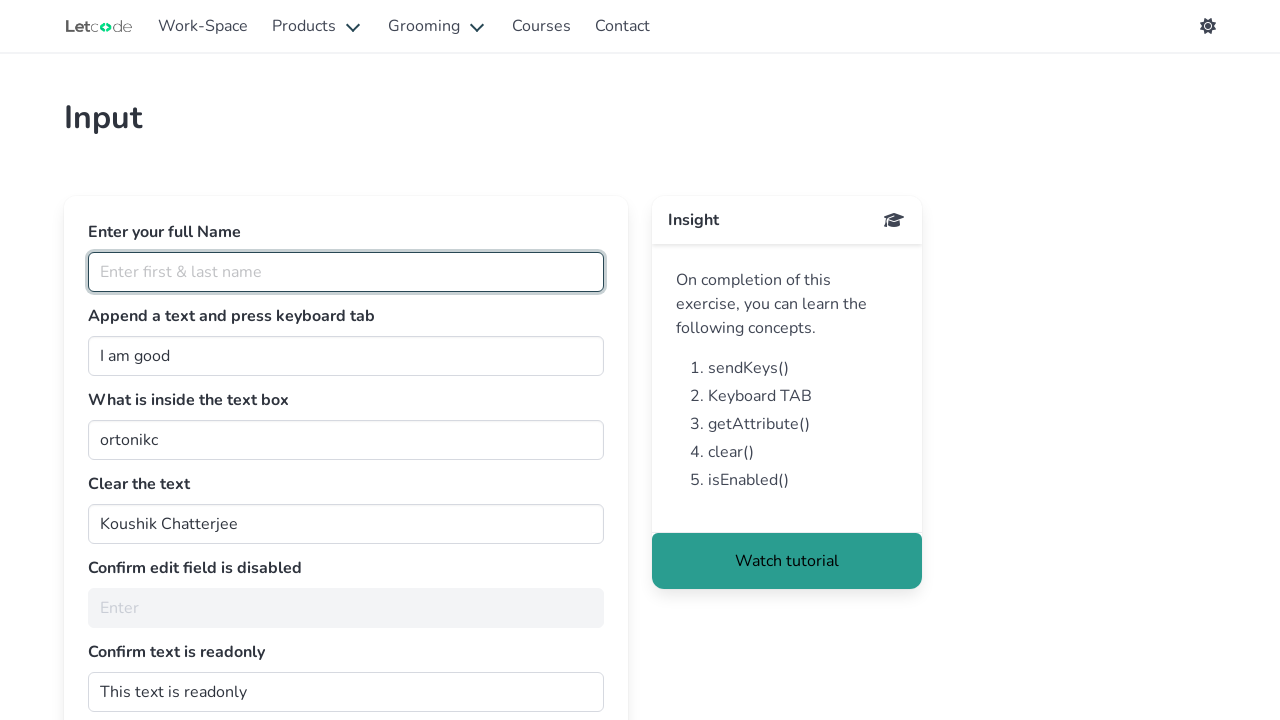

Navigated to https://letcode.in/edit
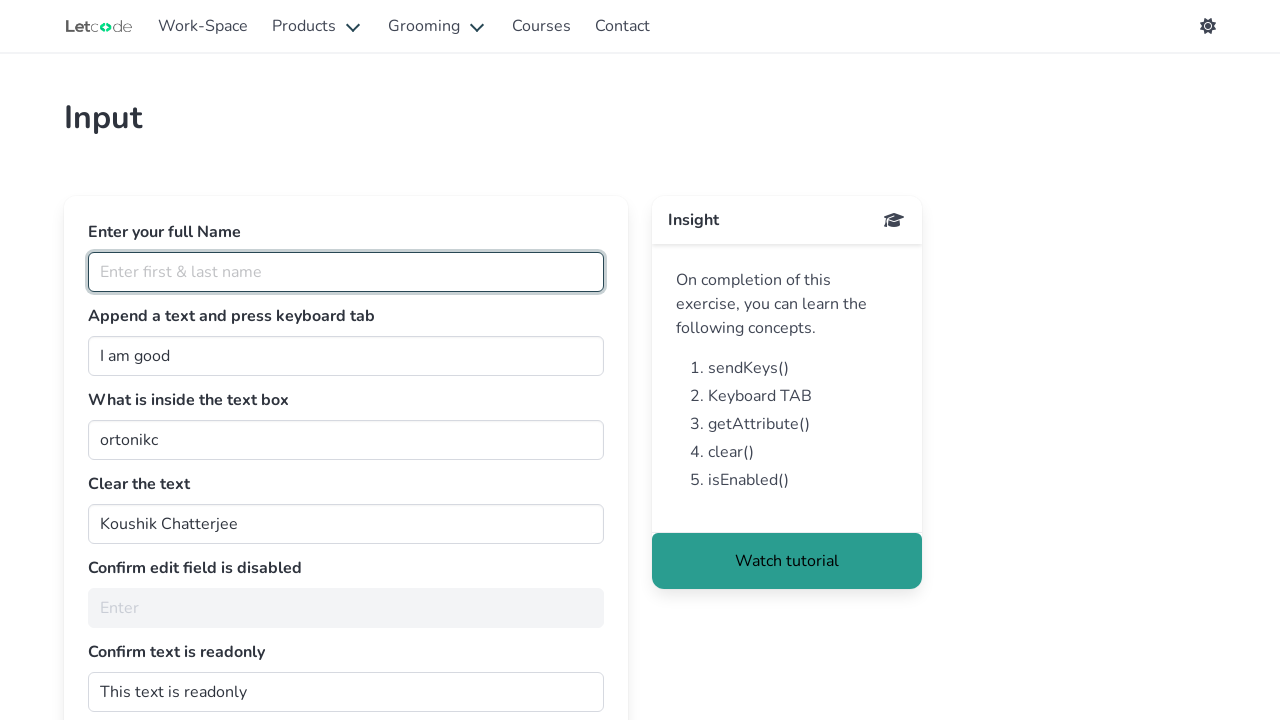

Entered 'Thirosh' in fullName field on input#fullName
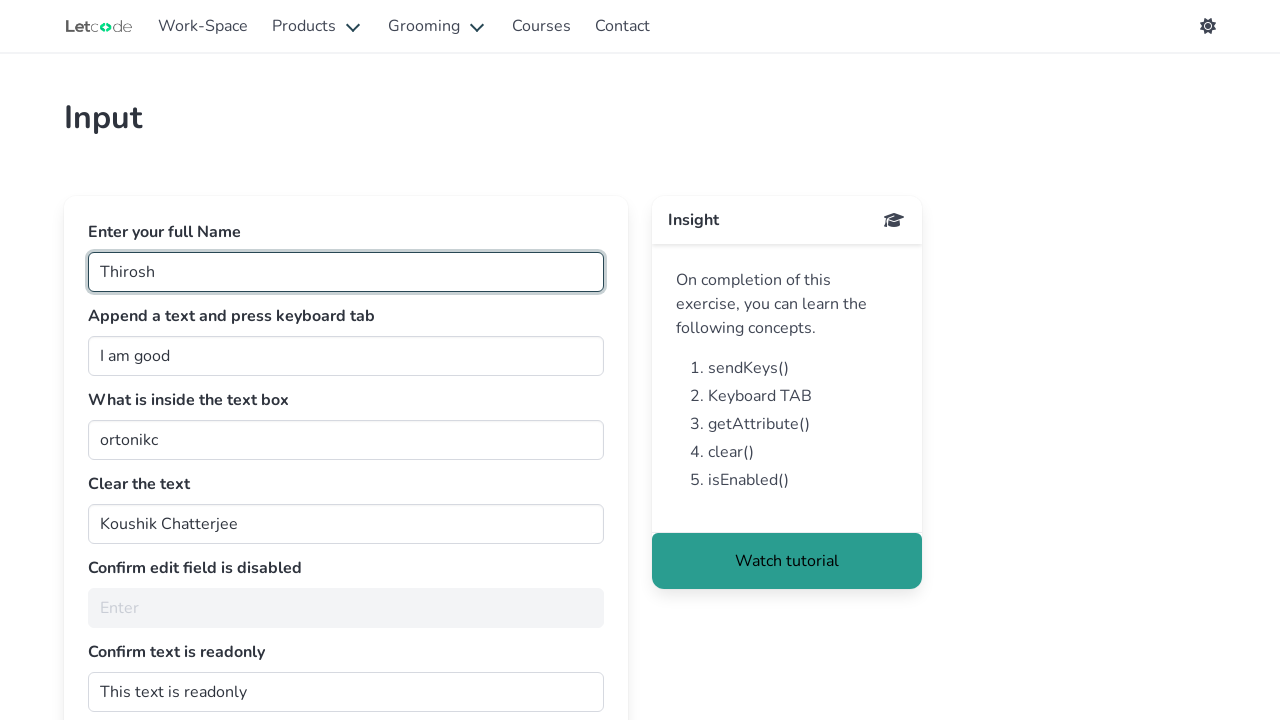

Entered 'teacher bn' in join field on input#join
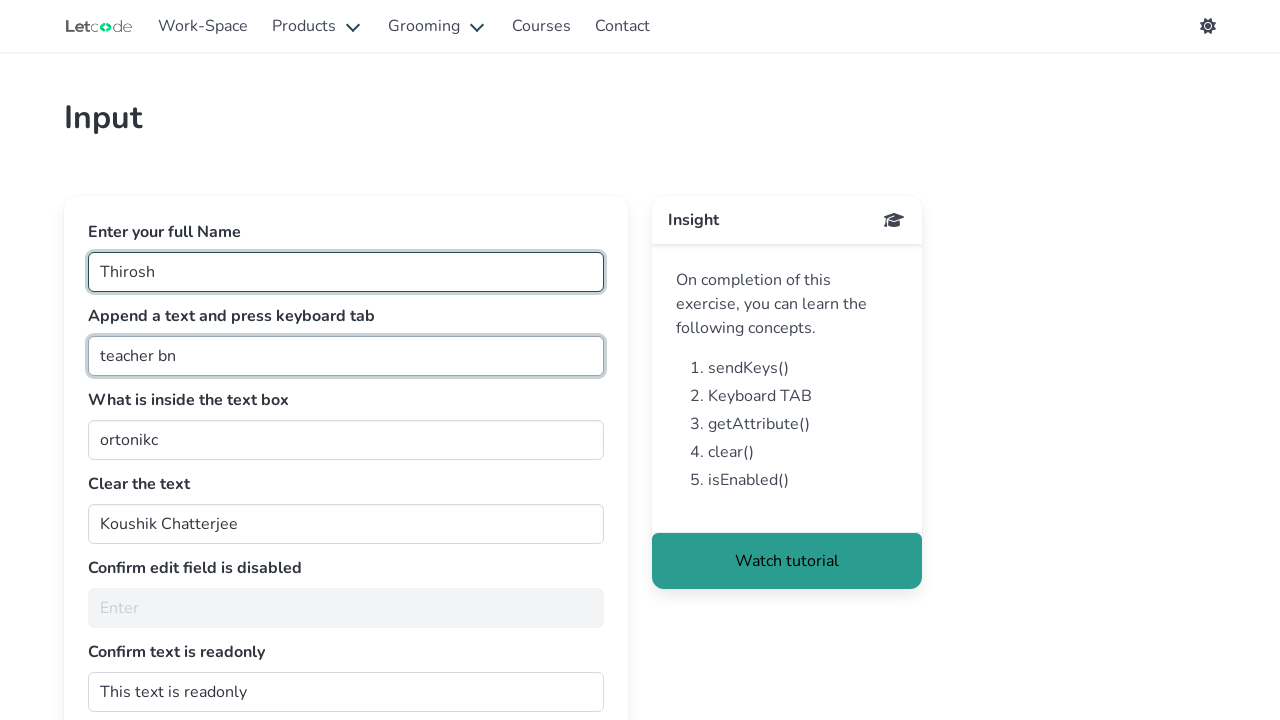

Pressed Tab key to navigate from join field on input#join
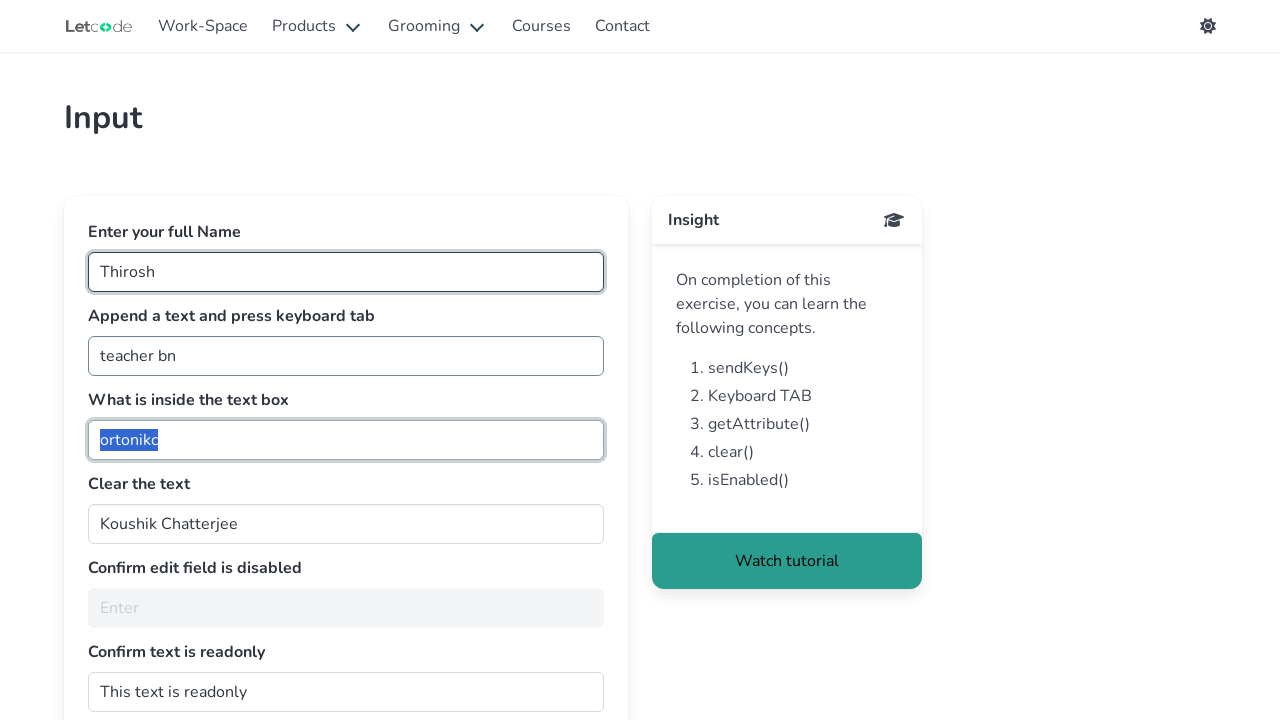

Retrieved value from getMe field: 'ortonikc'
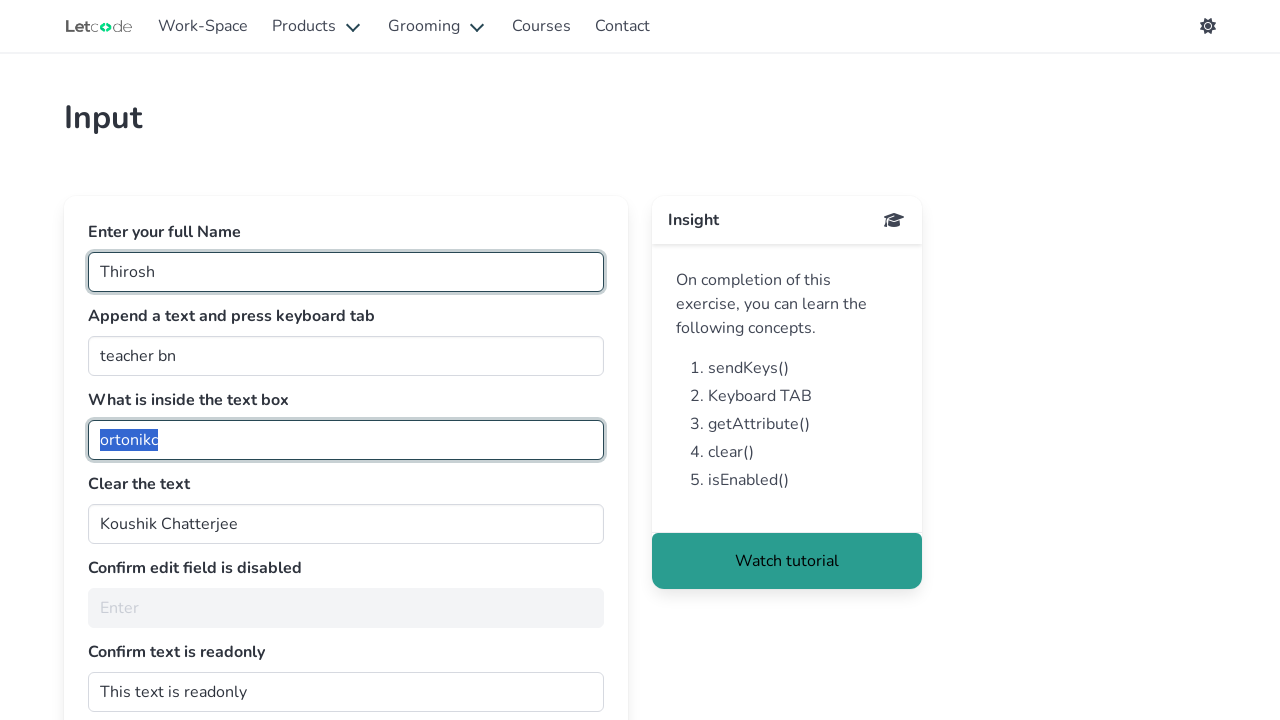

Cleared text in clearMe field on input#clearMe
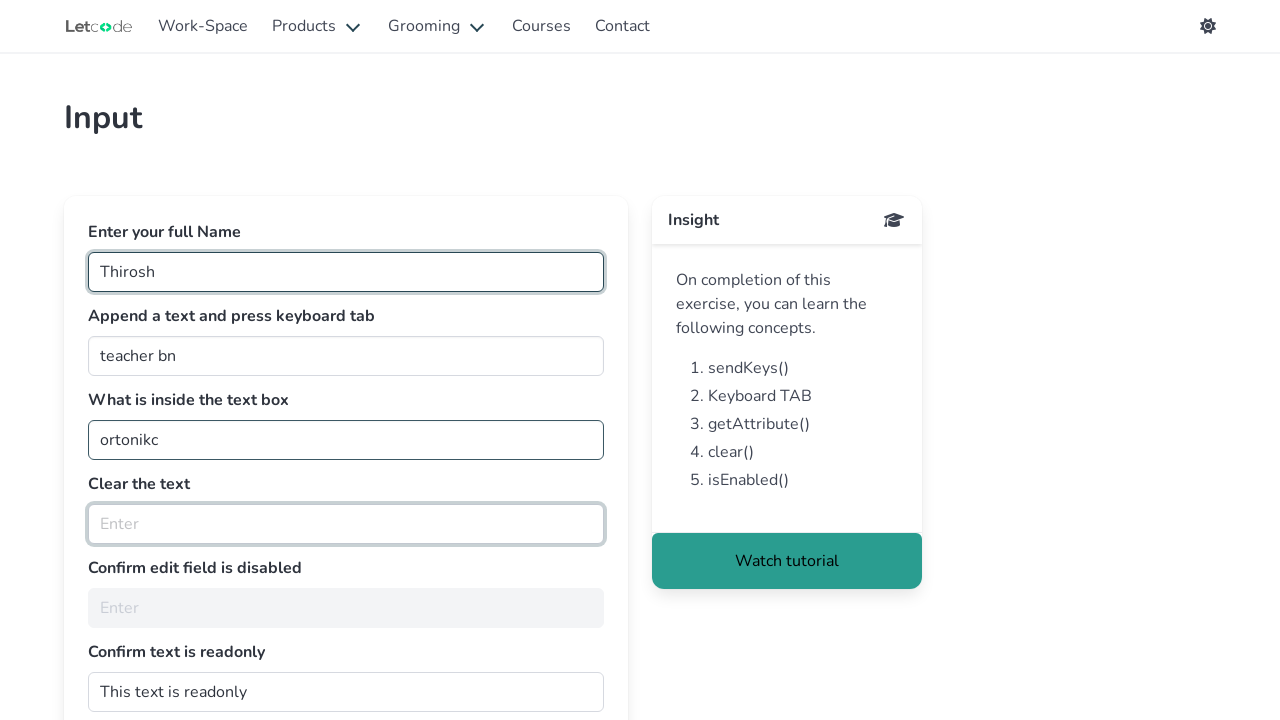

Checked if noEdit field is enabled: False
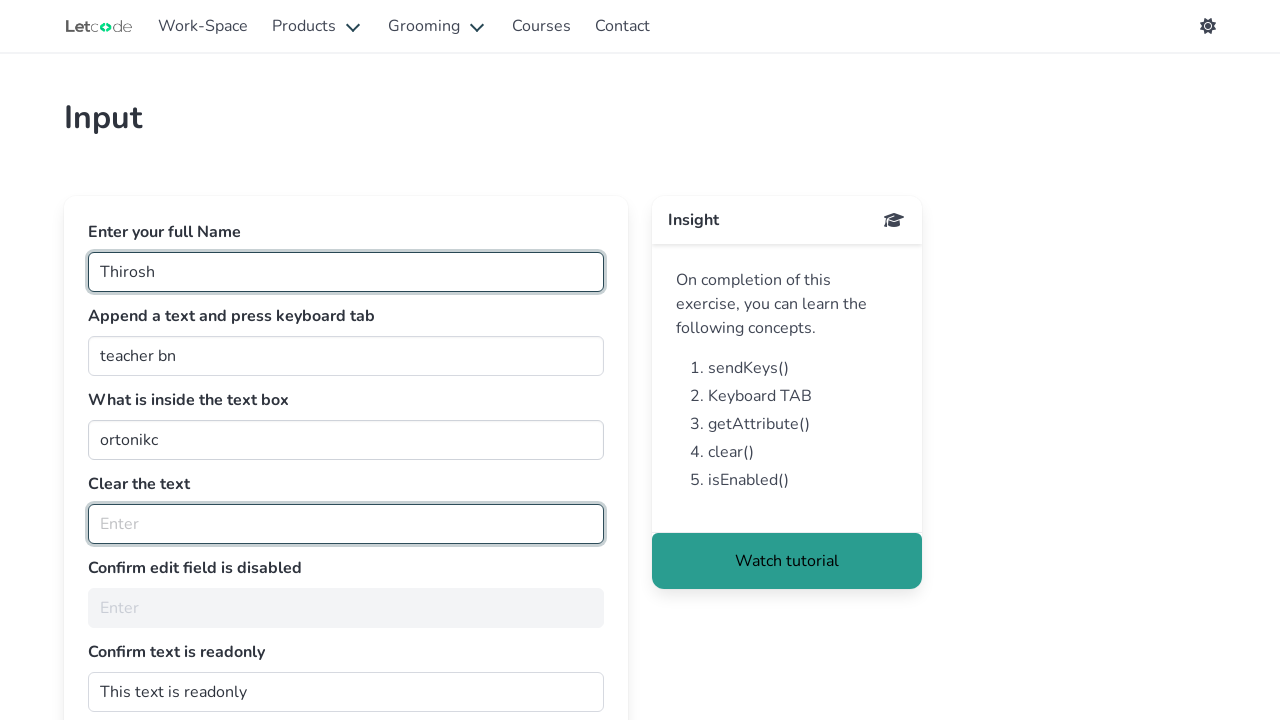

Retrieved readonly attribute from dontwrite field: 
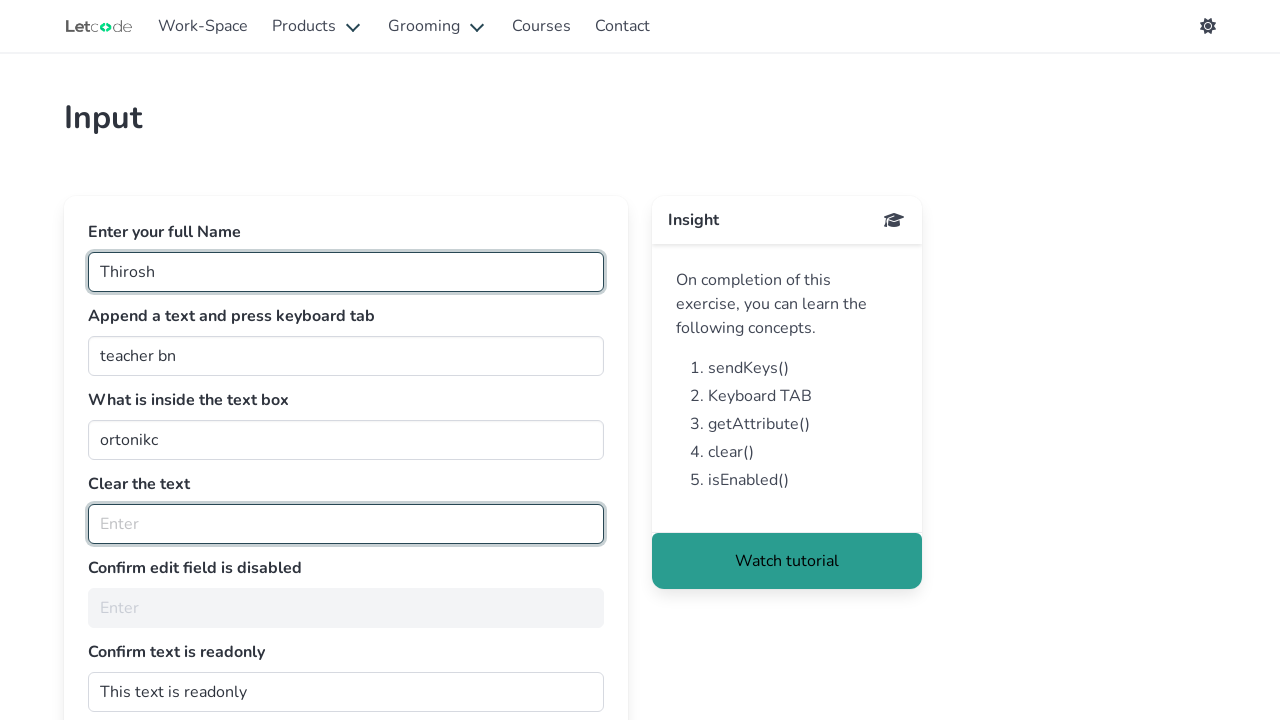

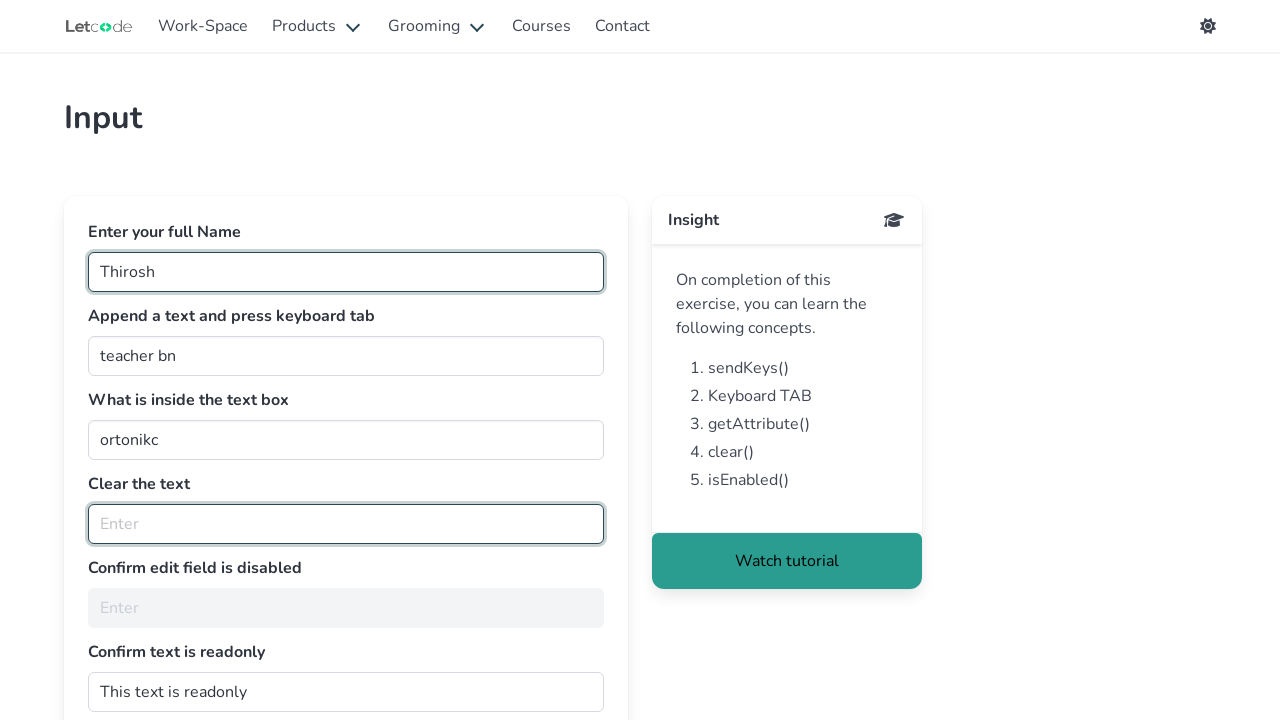